Tests the ANZ home loan borrowing calculator by filling in various financial details and calculating the borrowing capacity

Starting URL: https://www.anz.com.au/personal/home-loans/calculators-tools/much-borrow/

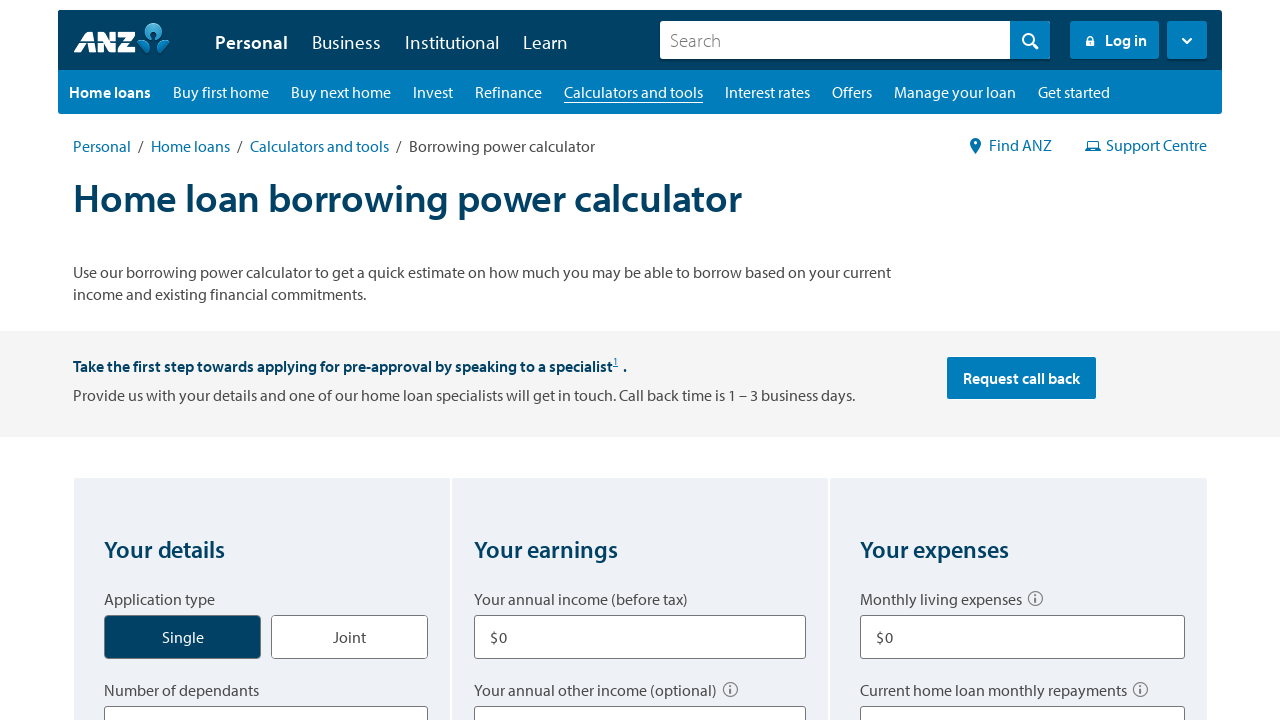

Selected application type as single at (183, 637) on xpath=//*[@for='application_type_single']
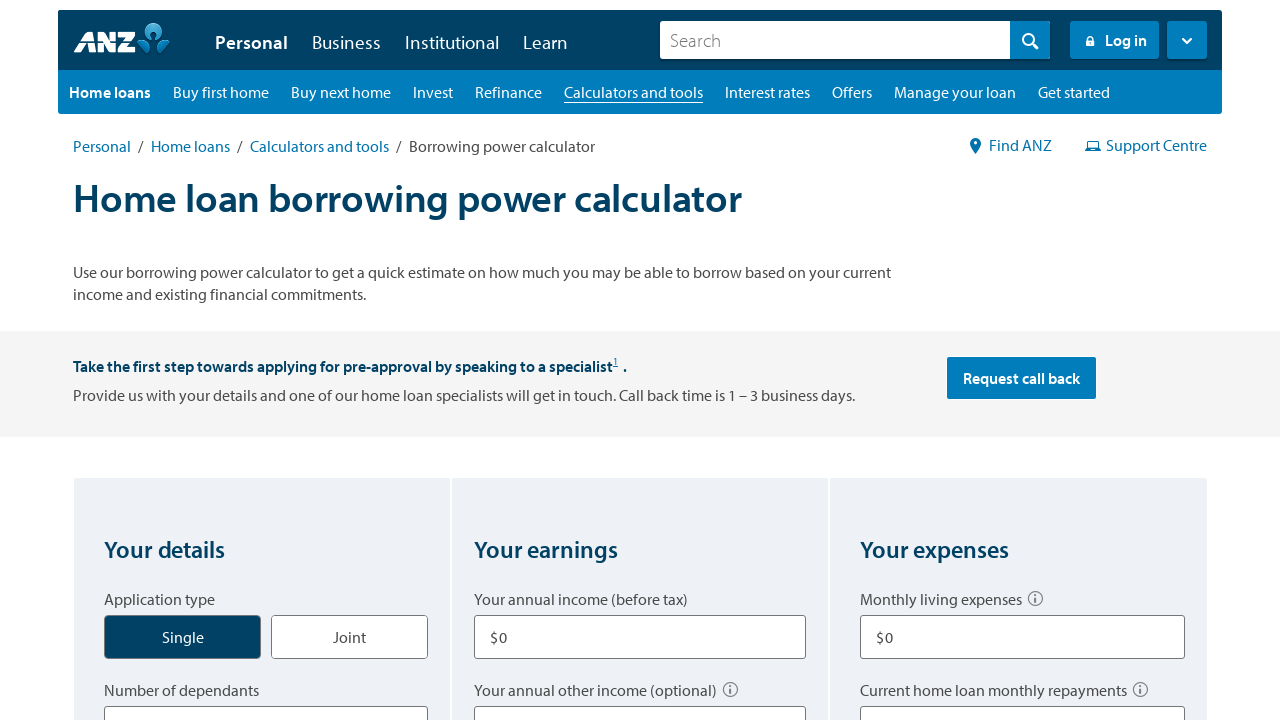

Selected number of dependants (first option) on //*[@title='Number of dependants']
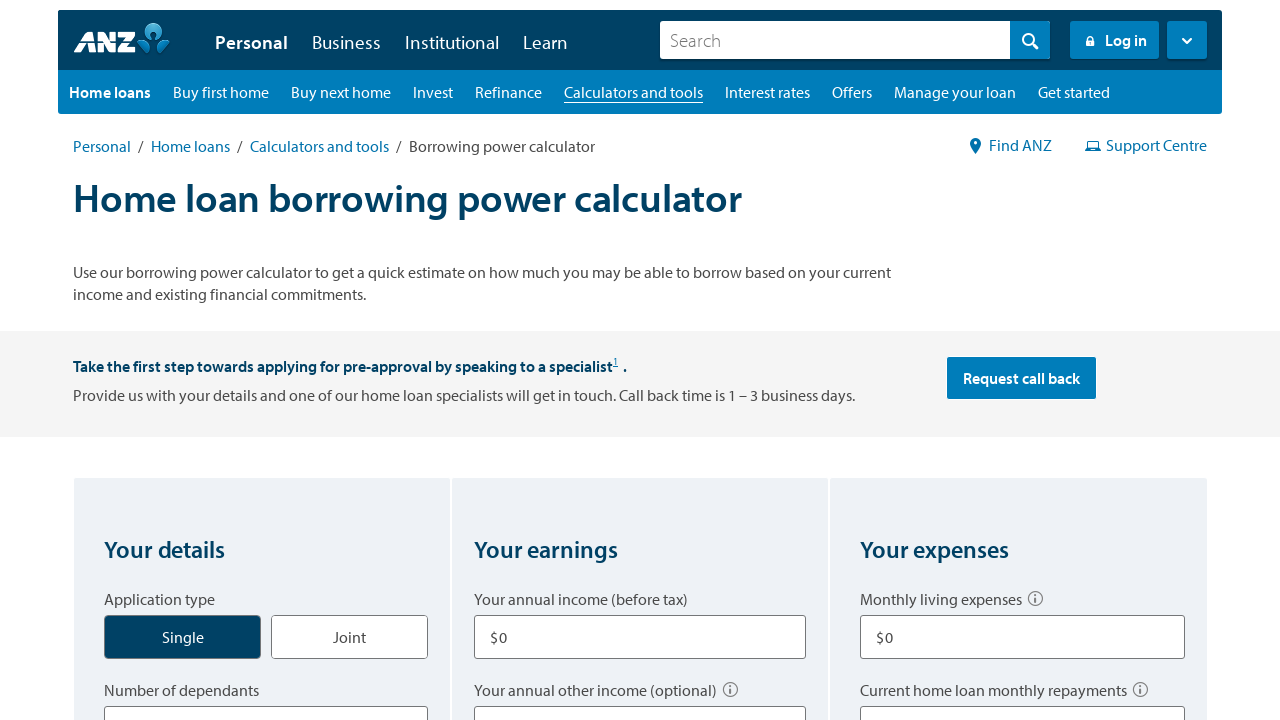

Selected borrow type as home at (162, 361) on xpath=//*[@for='borrow_type_home']
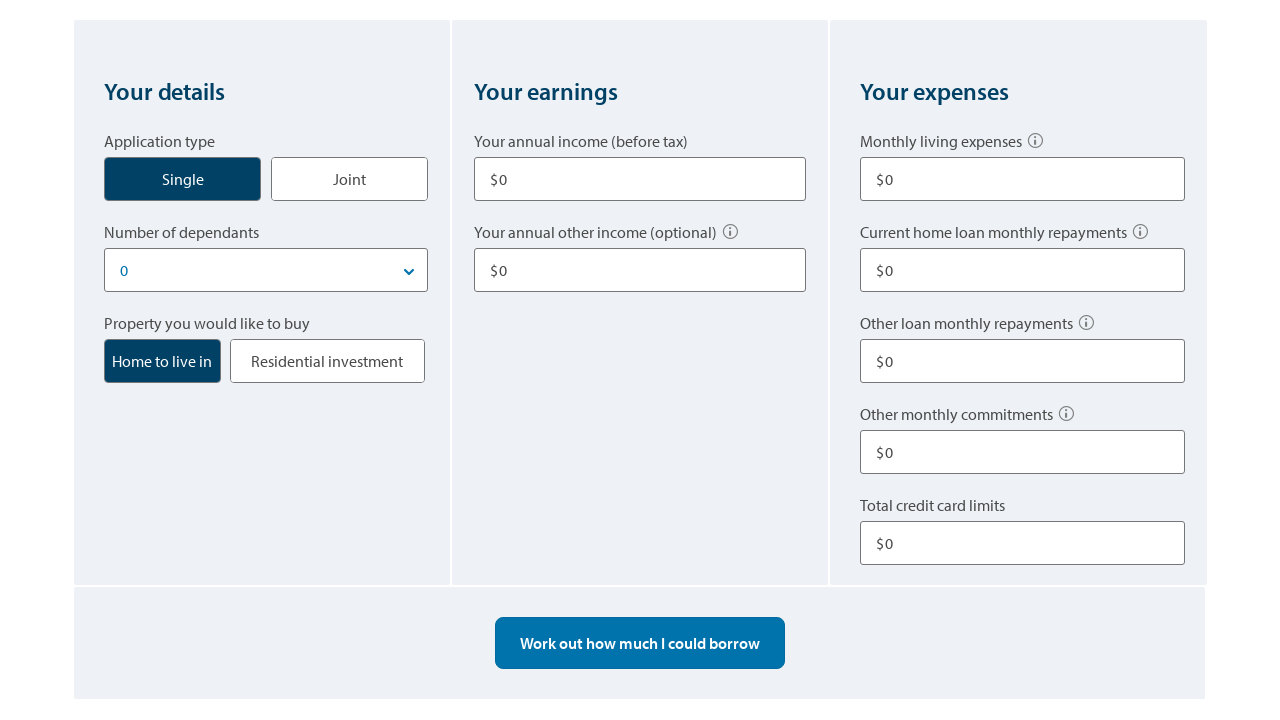

Entered annual income of $80,000 on (//*[@value='0'])[1]
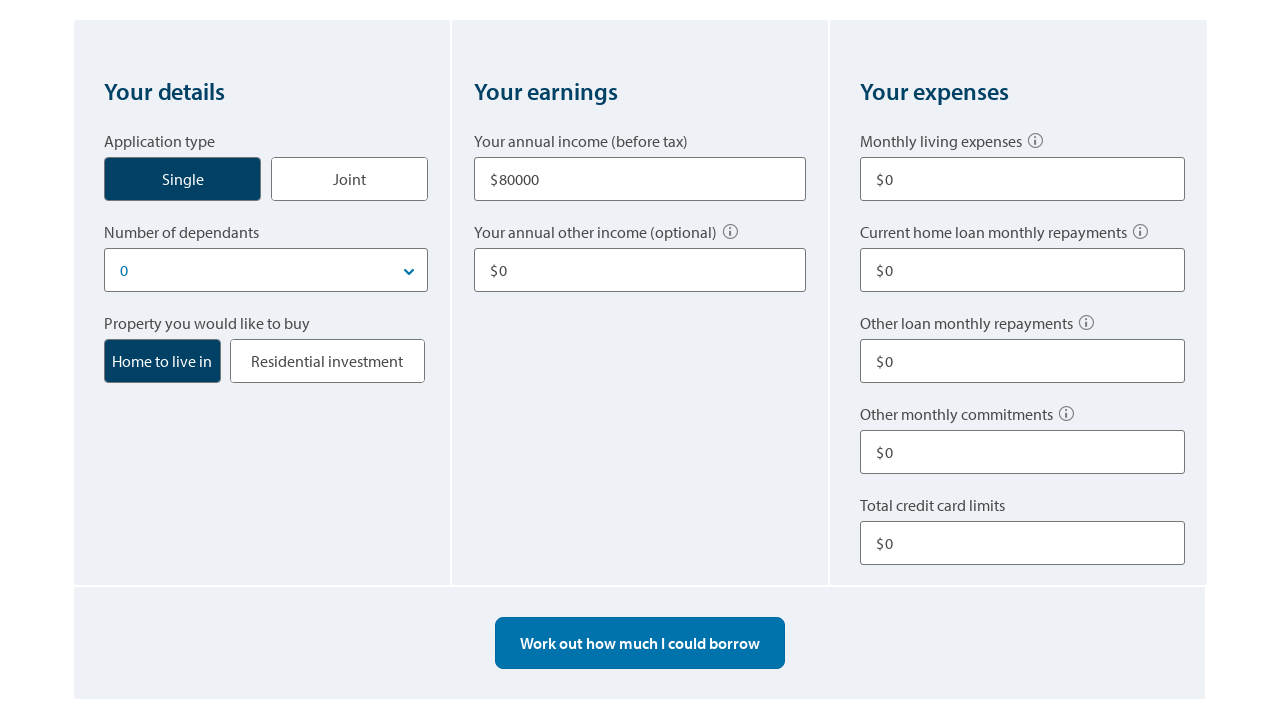

Entered other income of $10,000 on (//*[@value='0'])[2]
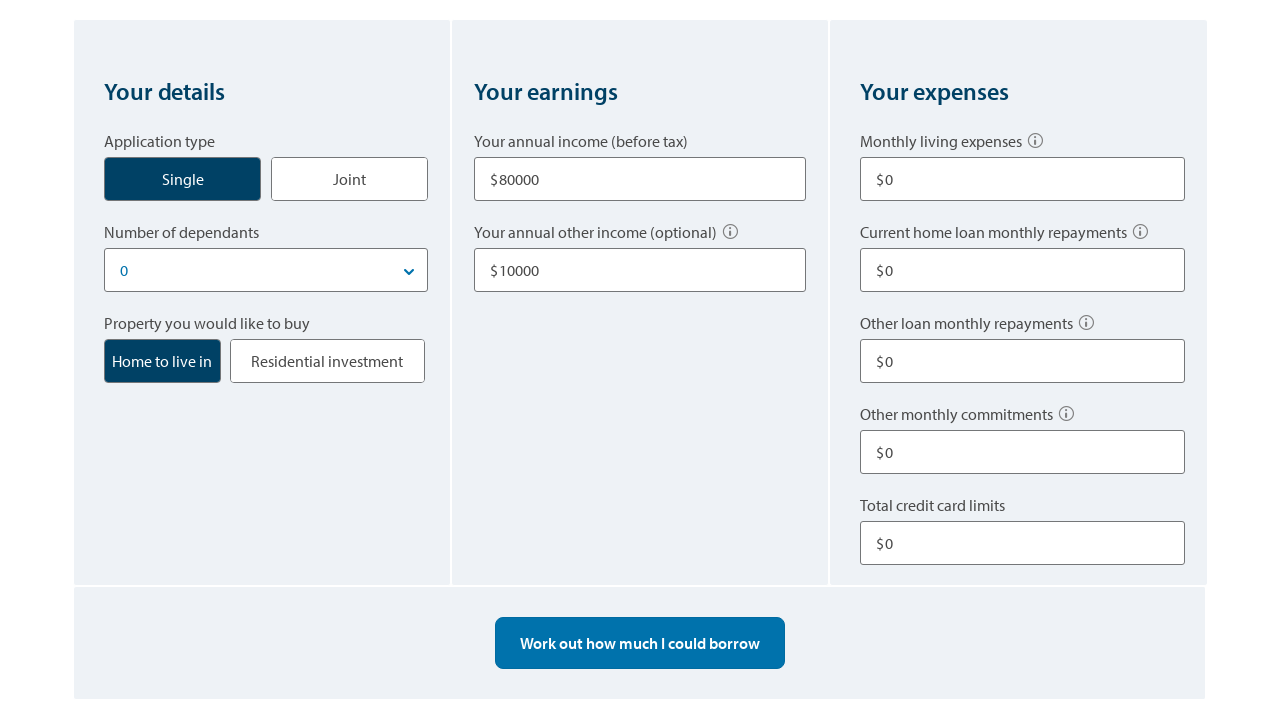

Entered living expenses of $500 on //*[@class='required']
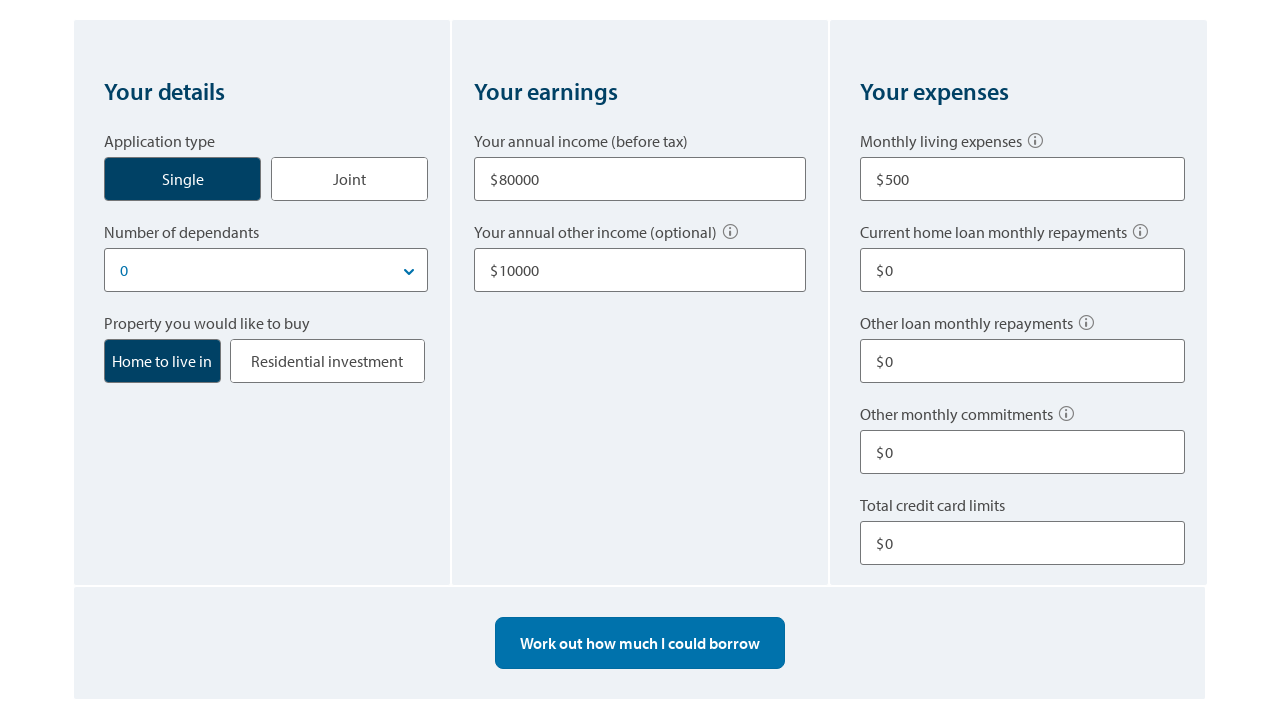

Entered current home loan repayments of $0 on //*[@id='homeloans']
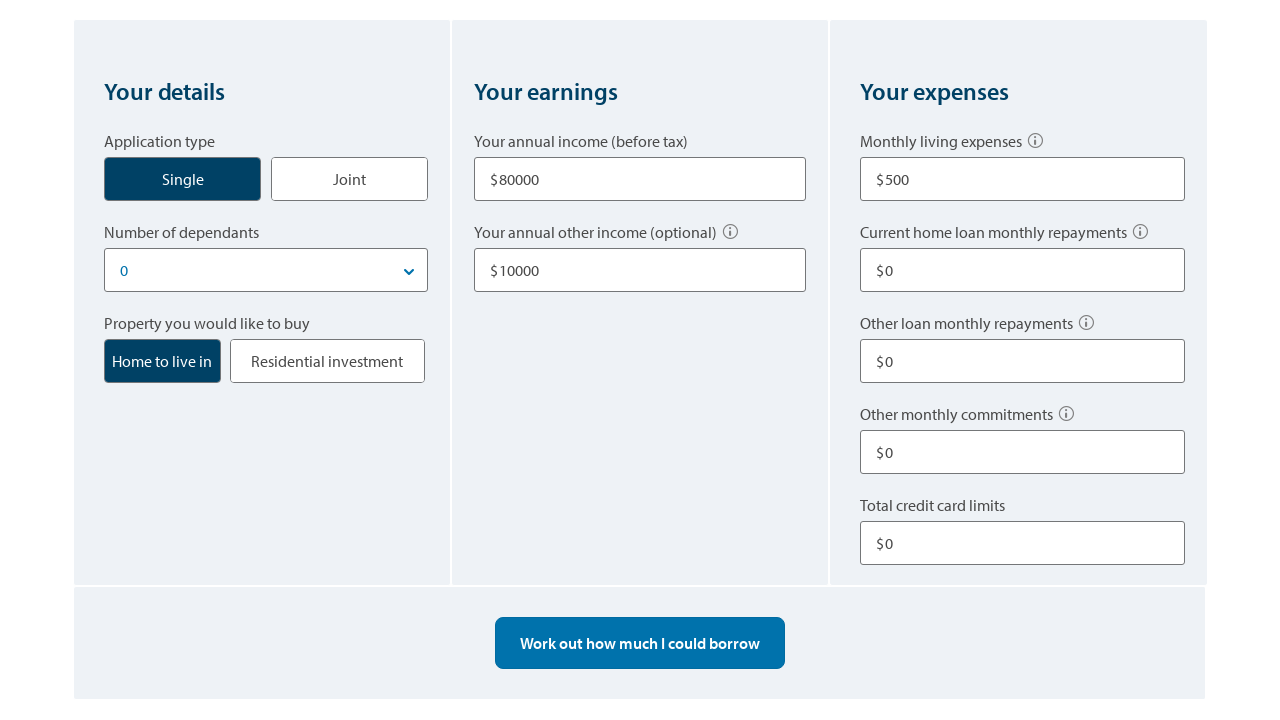

Entered other loan repayments of $100 on //*[@id='otherloans']
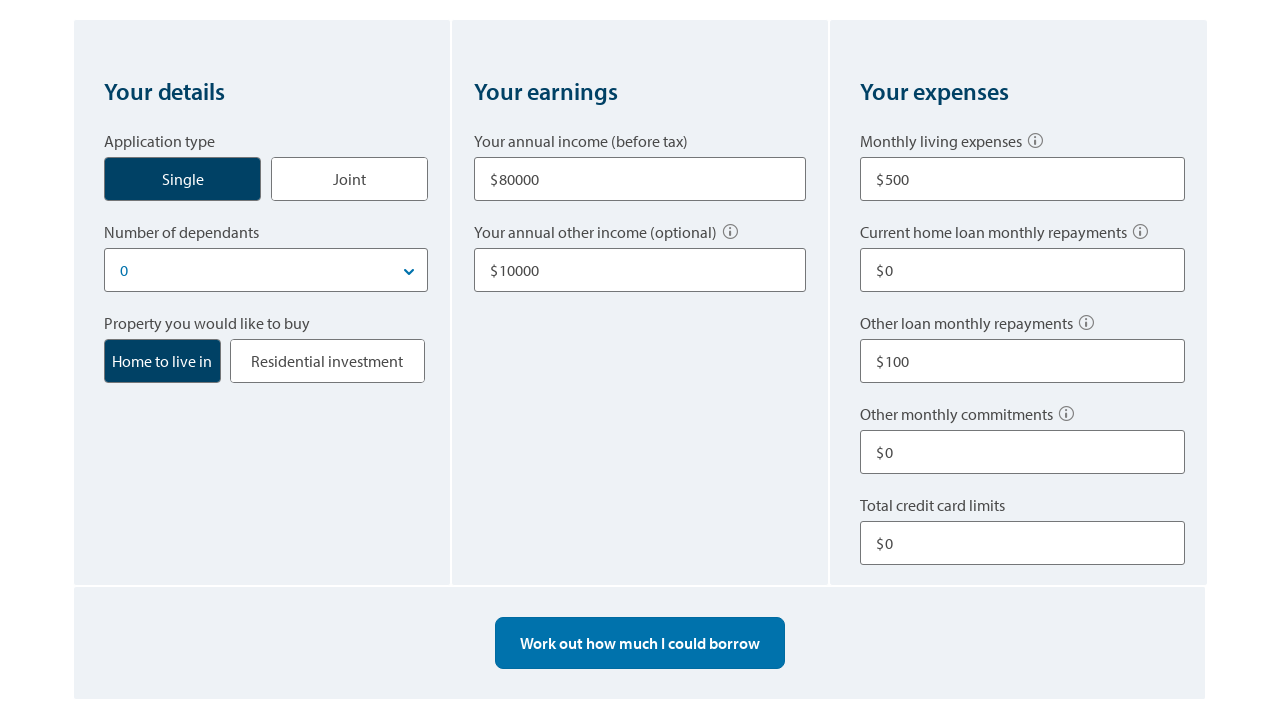

Entered other commitments of $0 on (//*[@value='0'])[8]
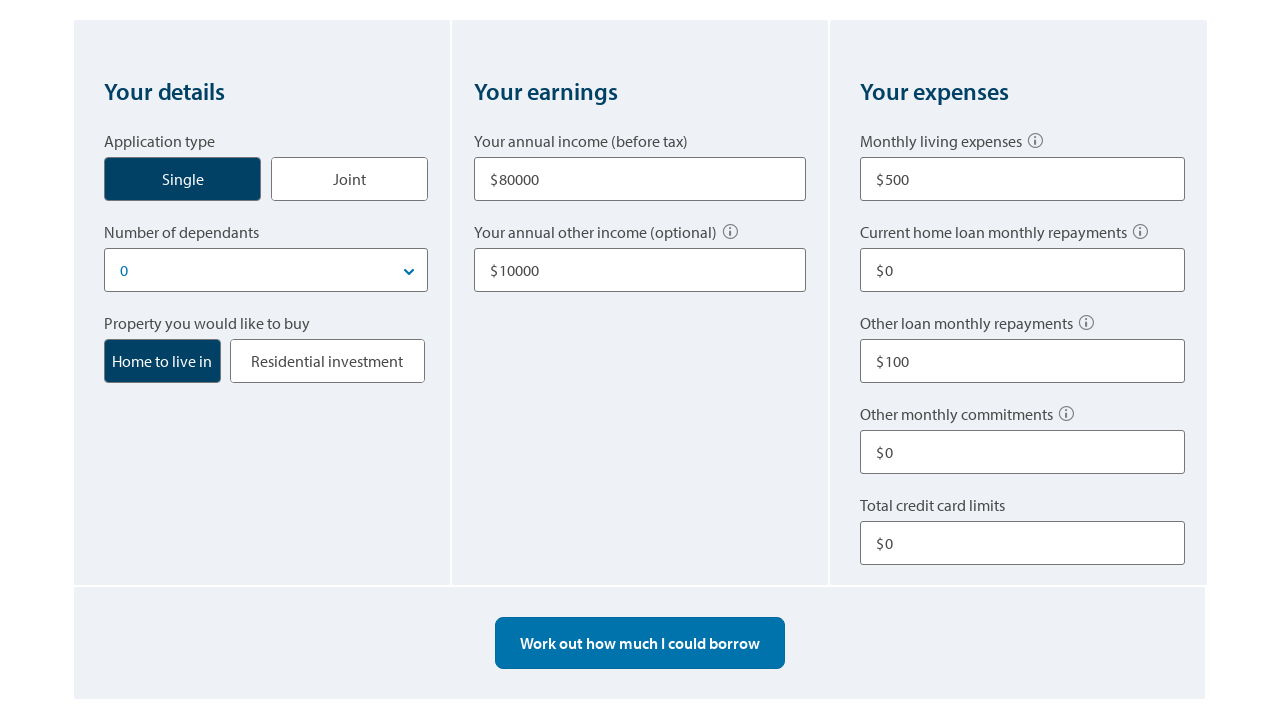

Entered total credit card limits of $10,000 on (//*[@value='0'])[9]
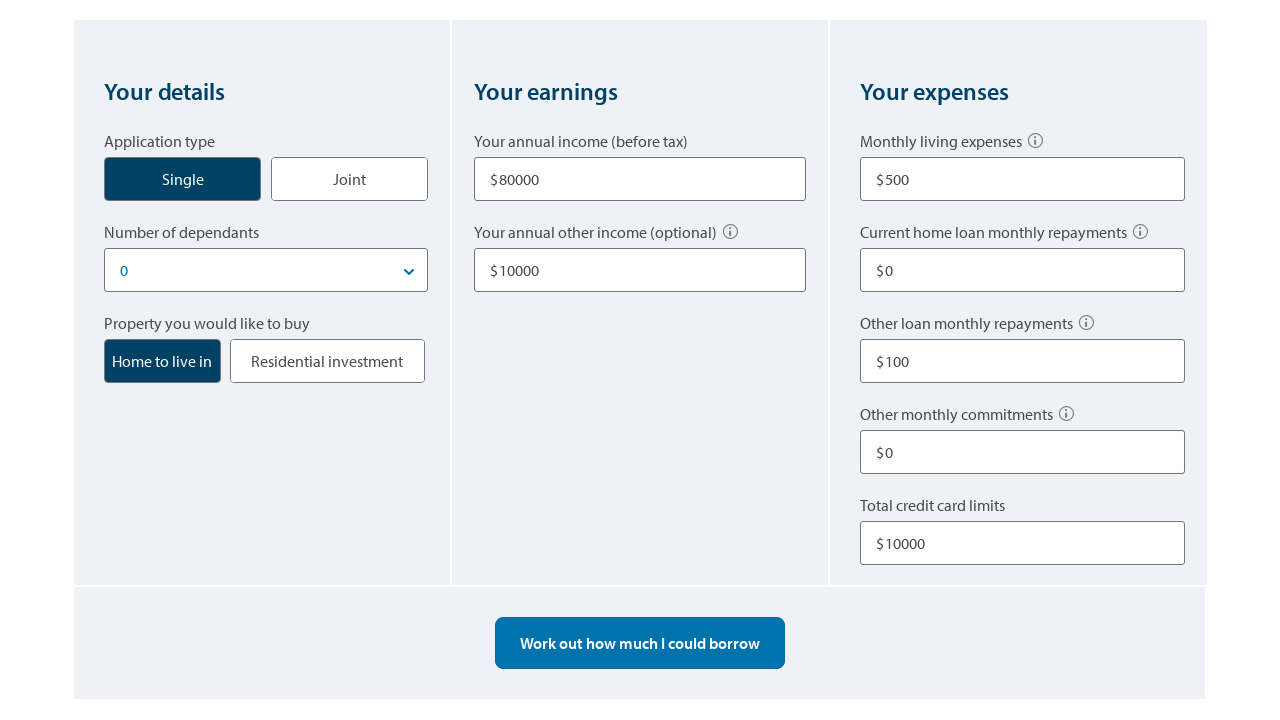

Clicked calculate button to compute borrowing capacity at (640, 643) on xpath=//*[@id='btnBorrowCalculater']
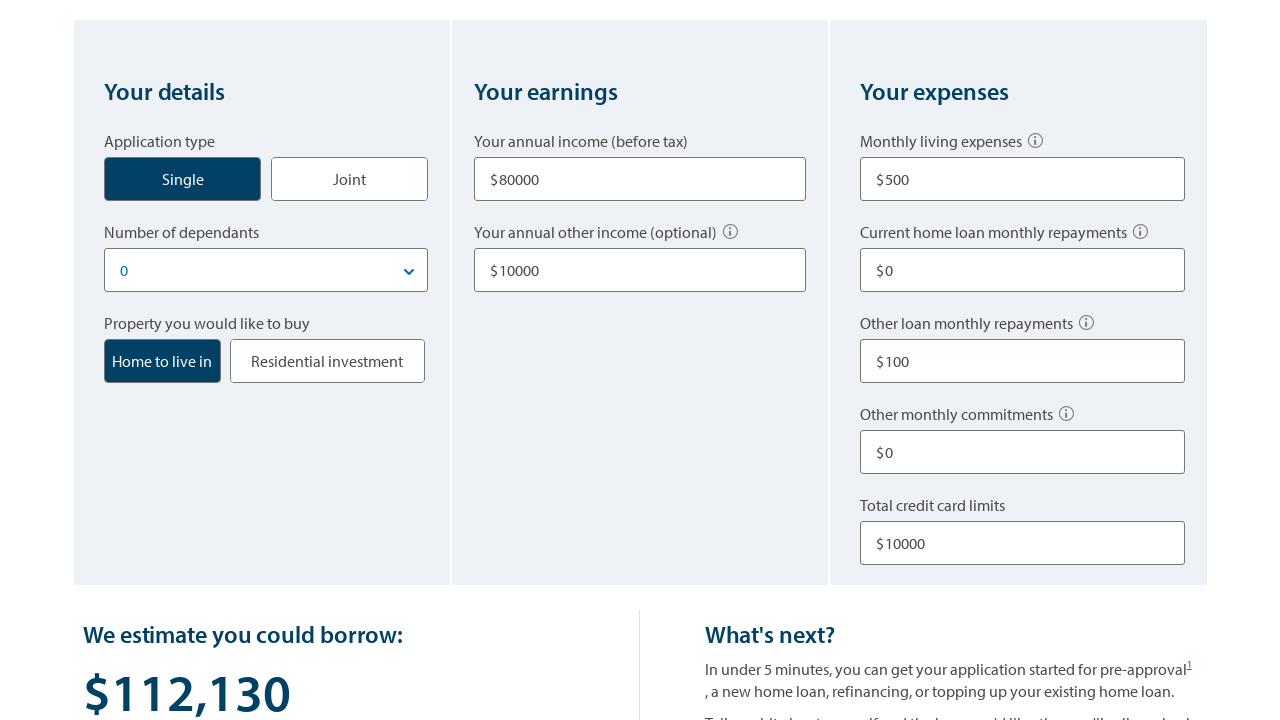

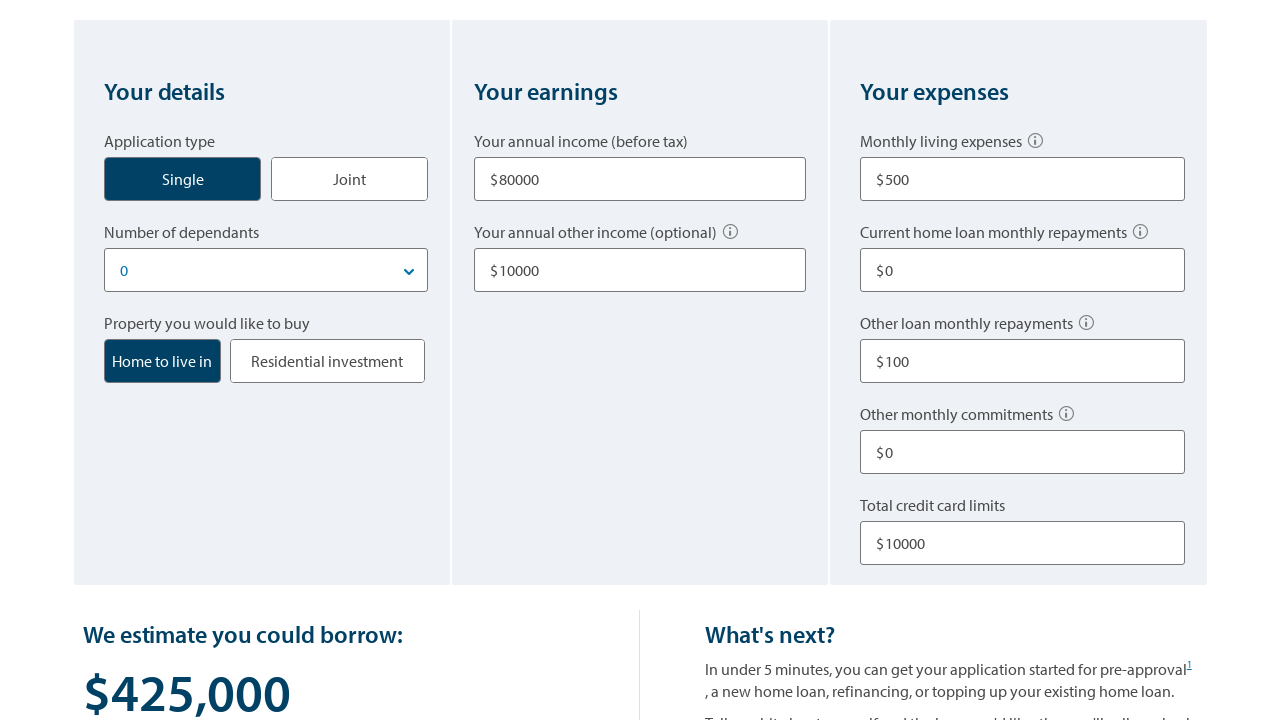